Tests jQuery datepicker widget automation by navigating to the demo page, switching to the iframe containing the datepicker, clicking to open the calendar, and verifying the calendar elements are displayed with month, year, and selectable days.

Starting URL: https://jqueryui.com/datepicker/

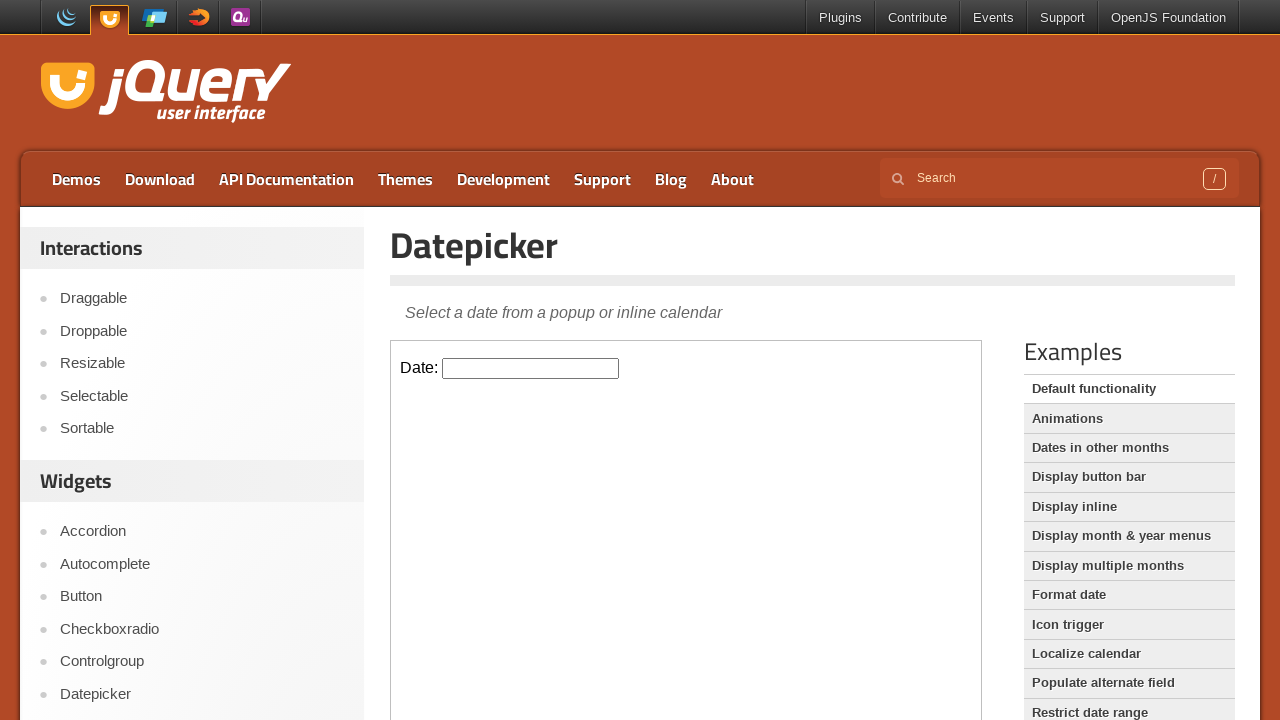

Located iframe containing datepicker demo
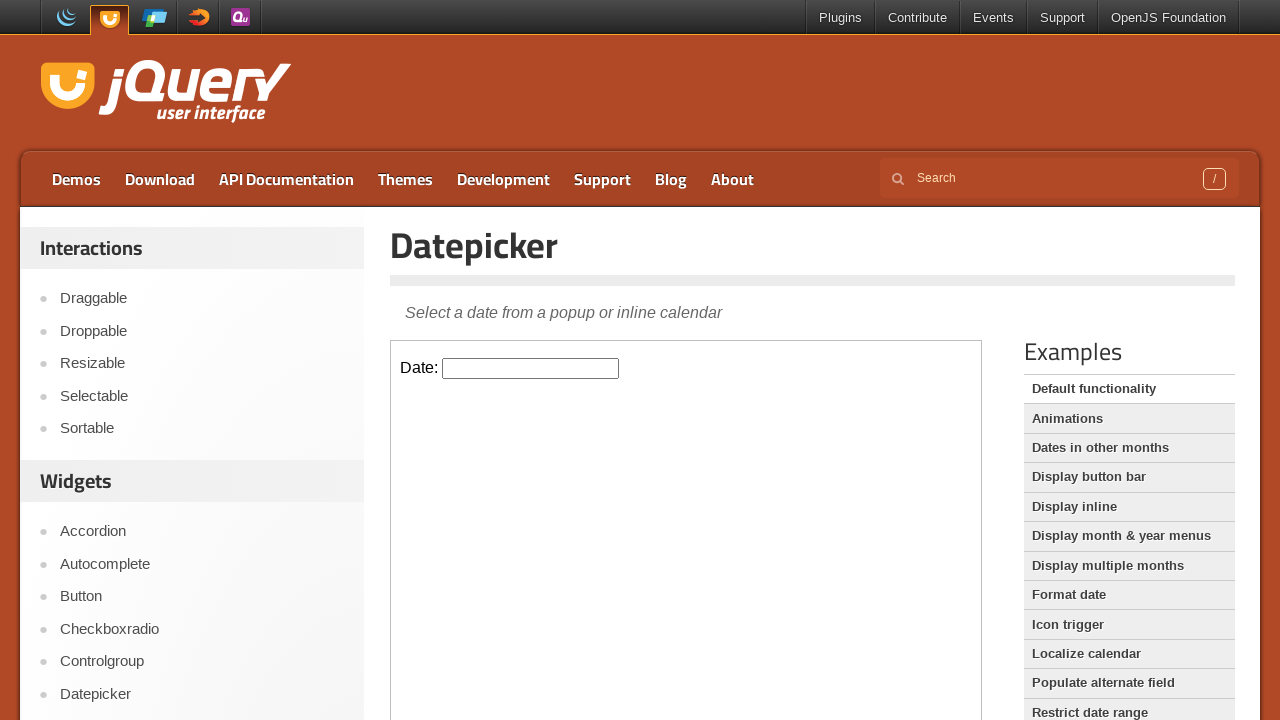

Clicked datepicker input to open calendar at (531, 368) on iframe.demo-frame >> internal:control=enter-frame >> input#datepicker
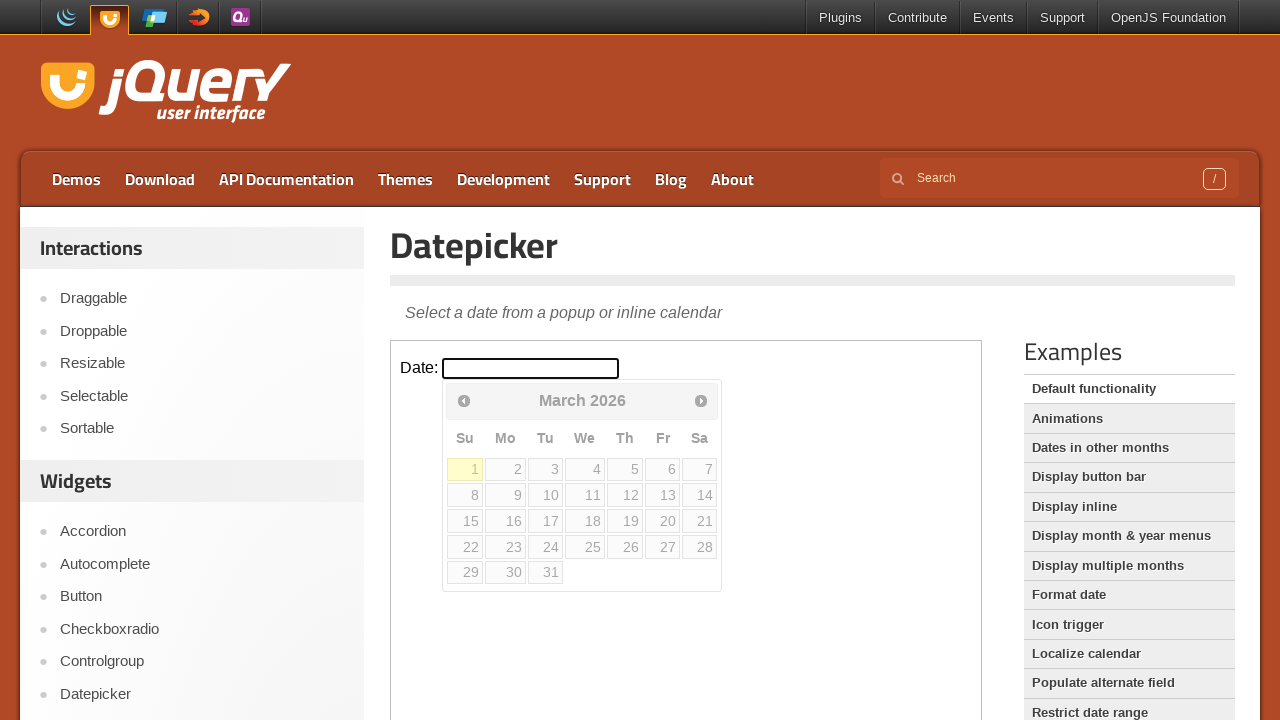

Verified left navigation arrow is visible
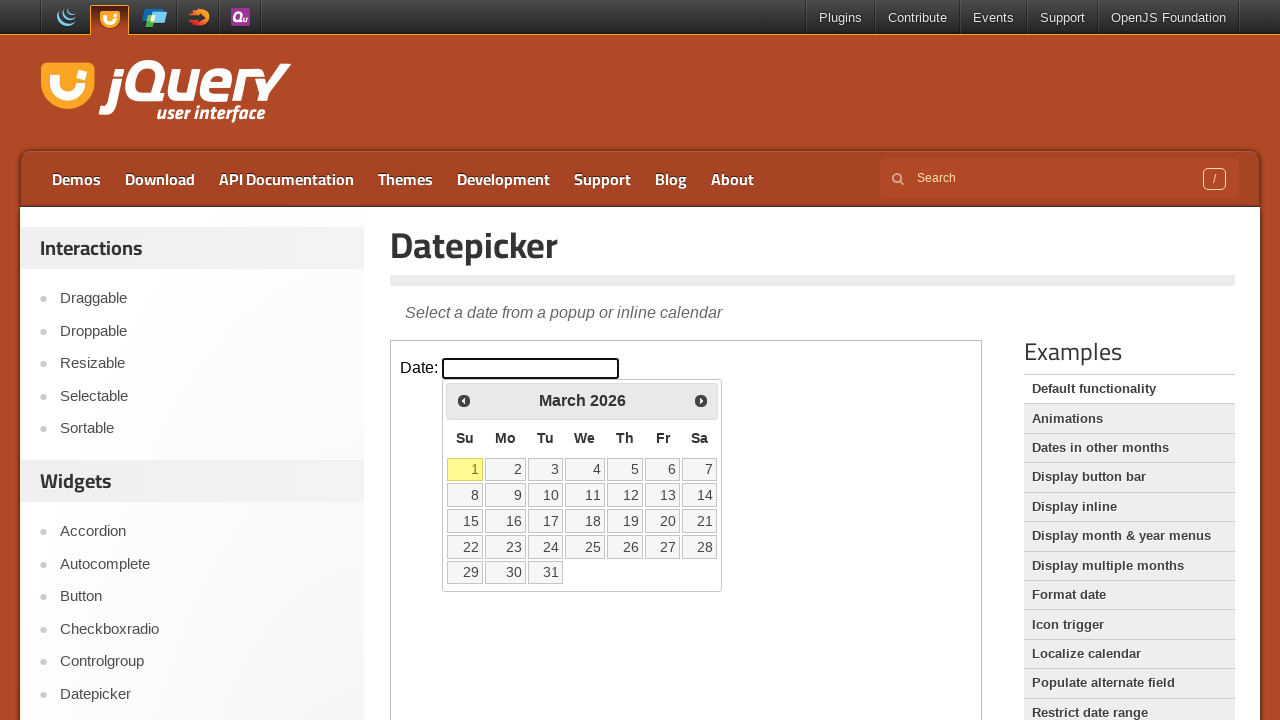

Verified right navigation arrow is visible
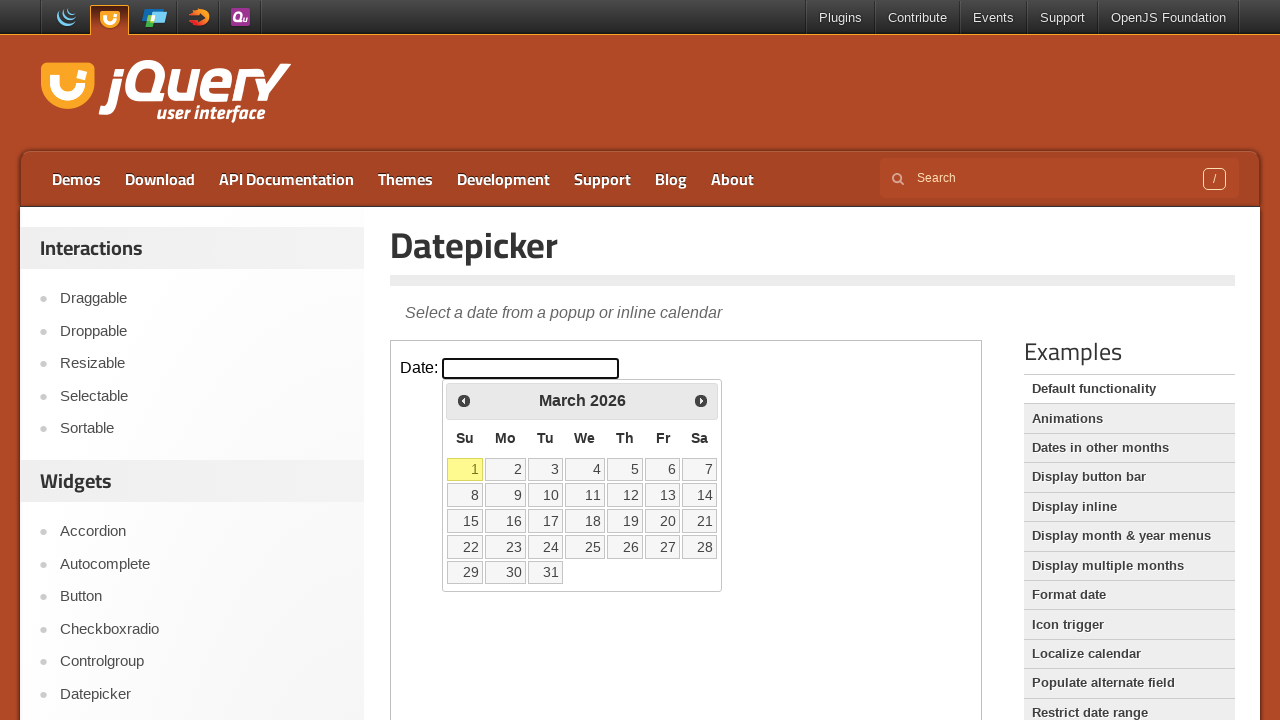

Verified month display is visible
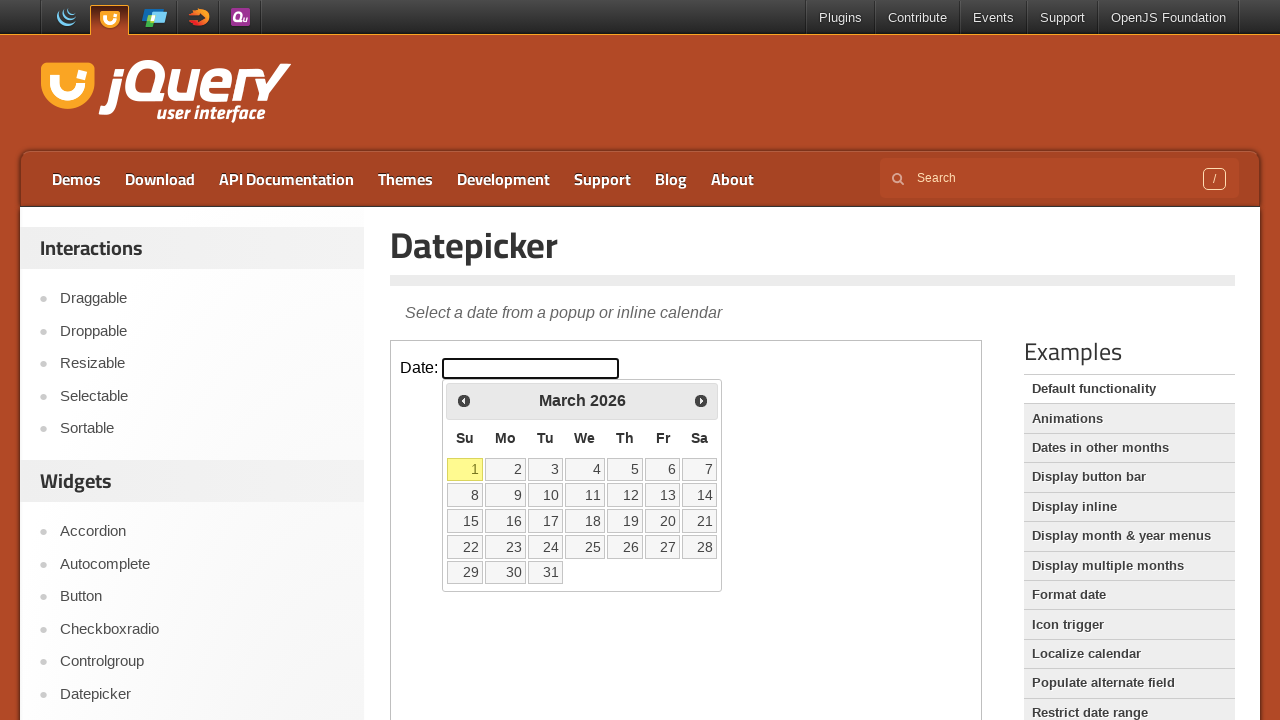

Verified year display is visible
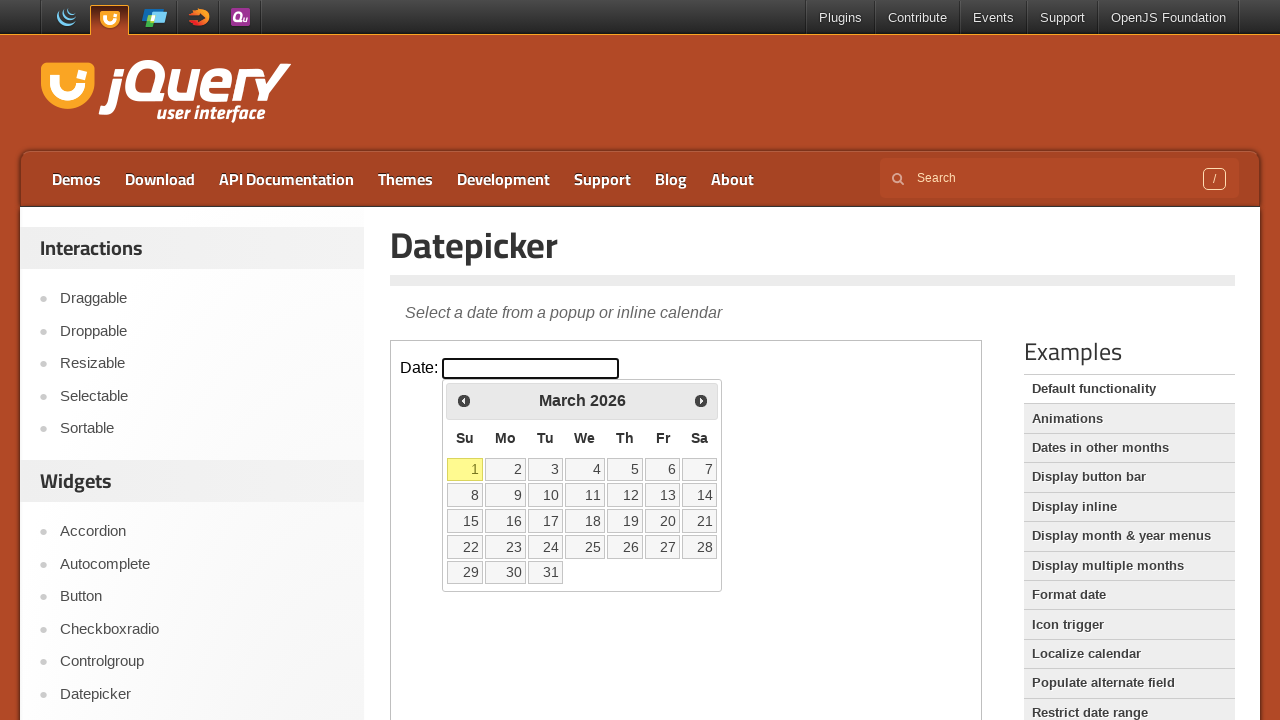

Verified selectable days are present in calendar
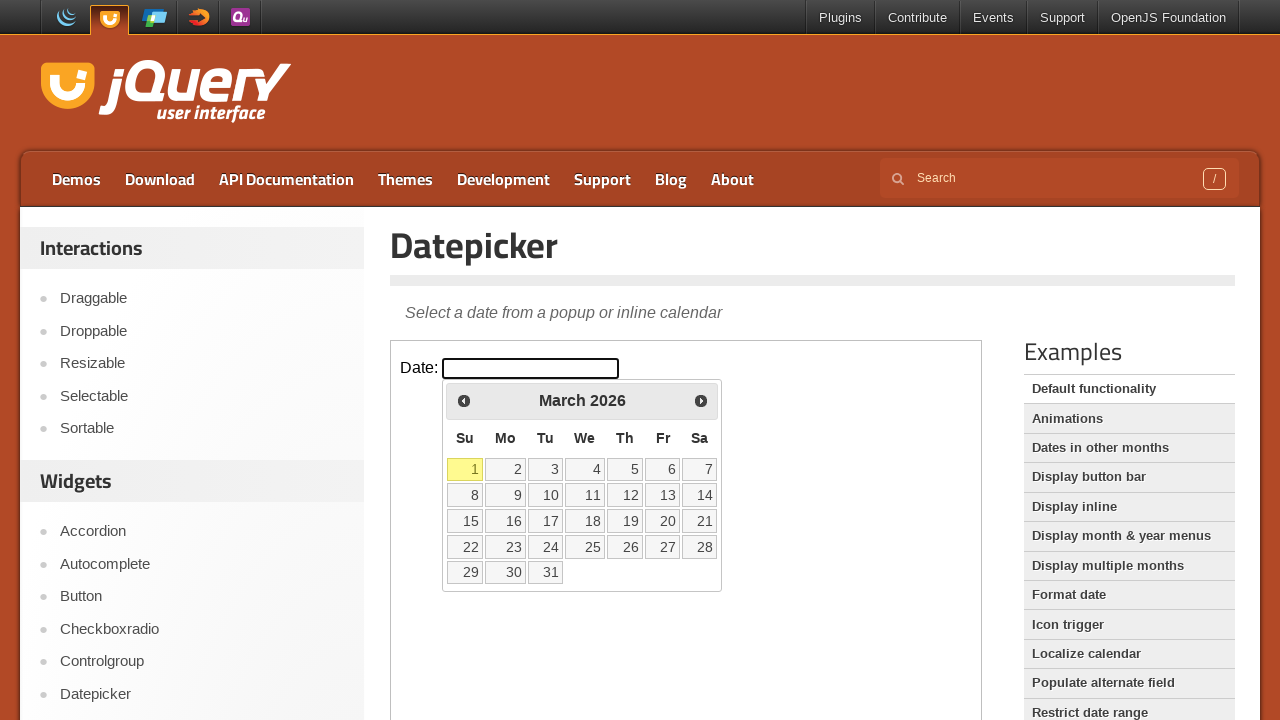

Clicked on day 15 in the calendar at (465, 521) on iframe.demo-frame >> internal:control=enter-frame >> td[data-handler='selectDay'
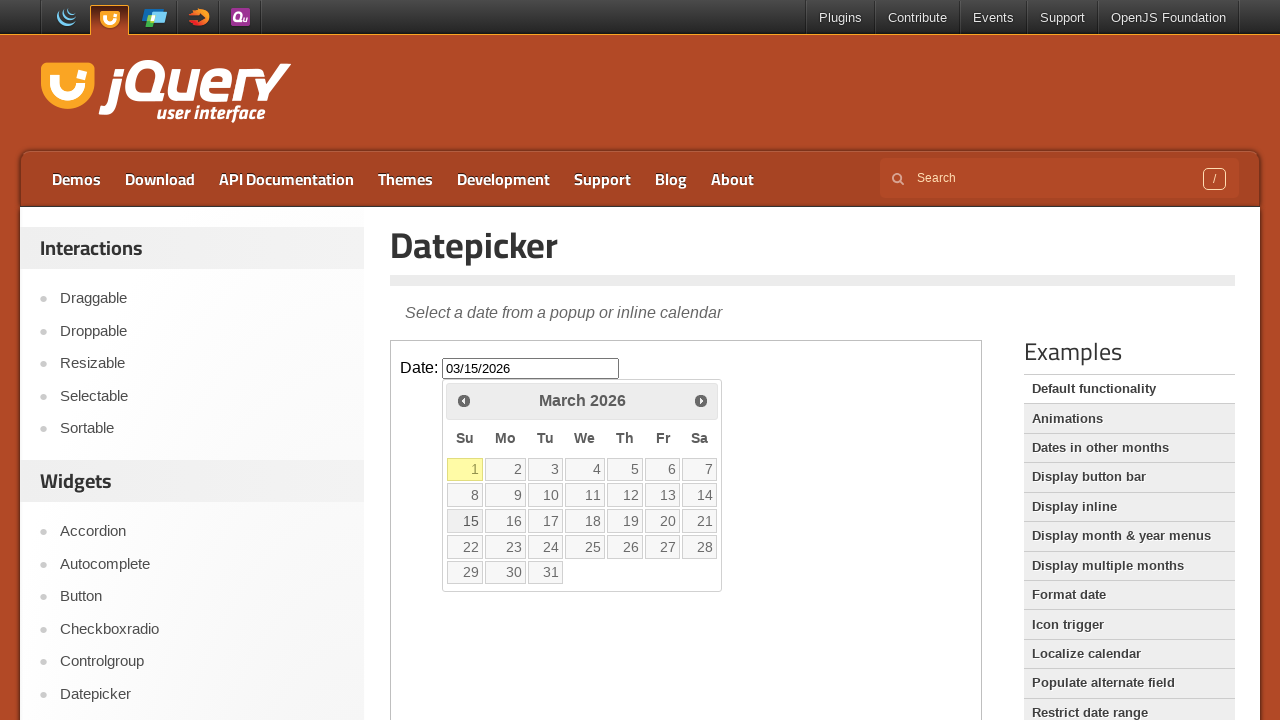

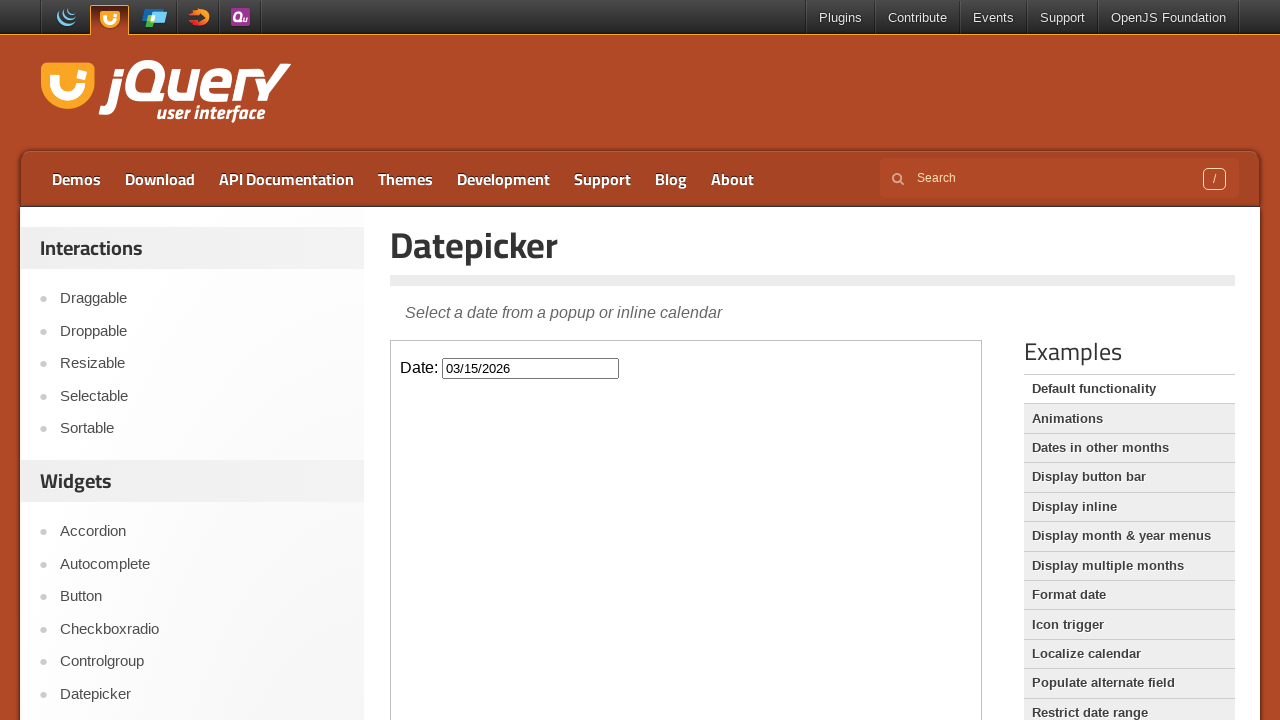